Navigates to DemoQA homepage and verifies that category cards are present on the page

Starting URL: https://demoqa.com

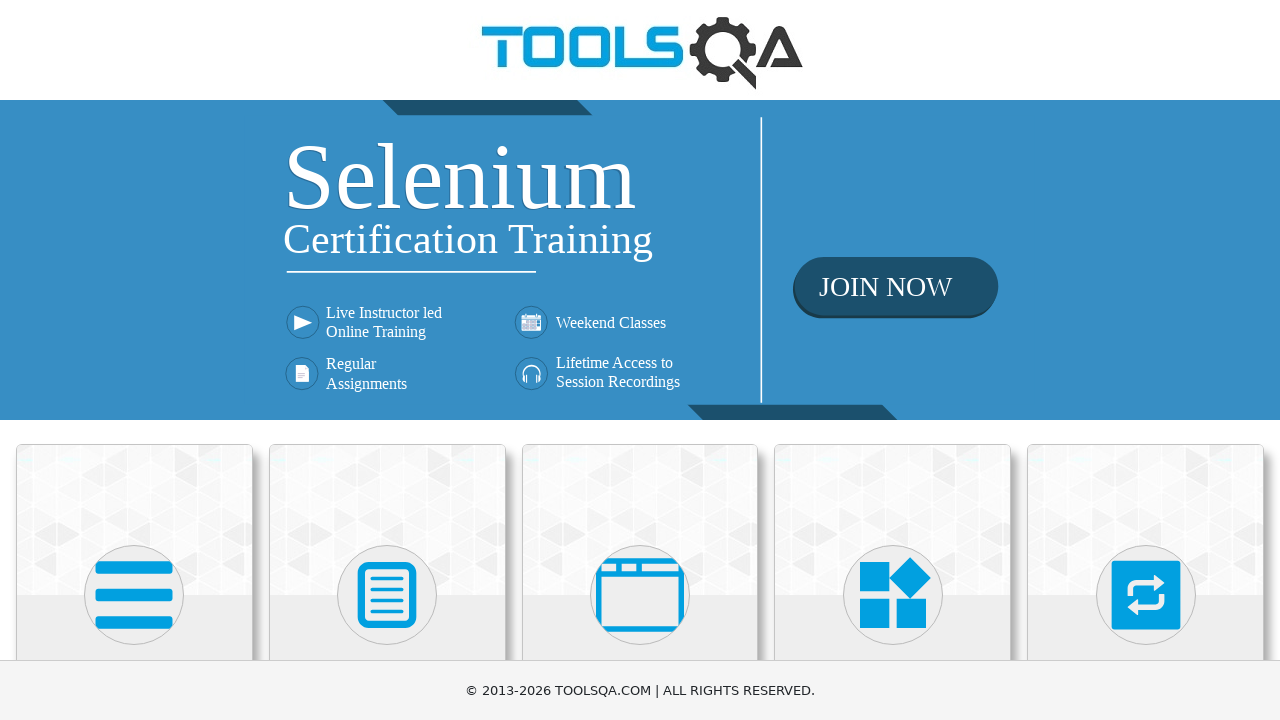

Navigated to DemoQA homepage
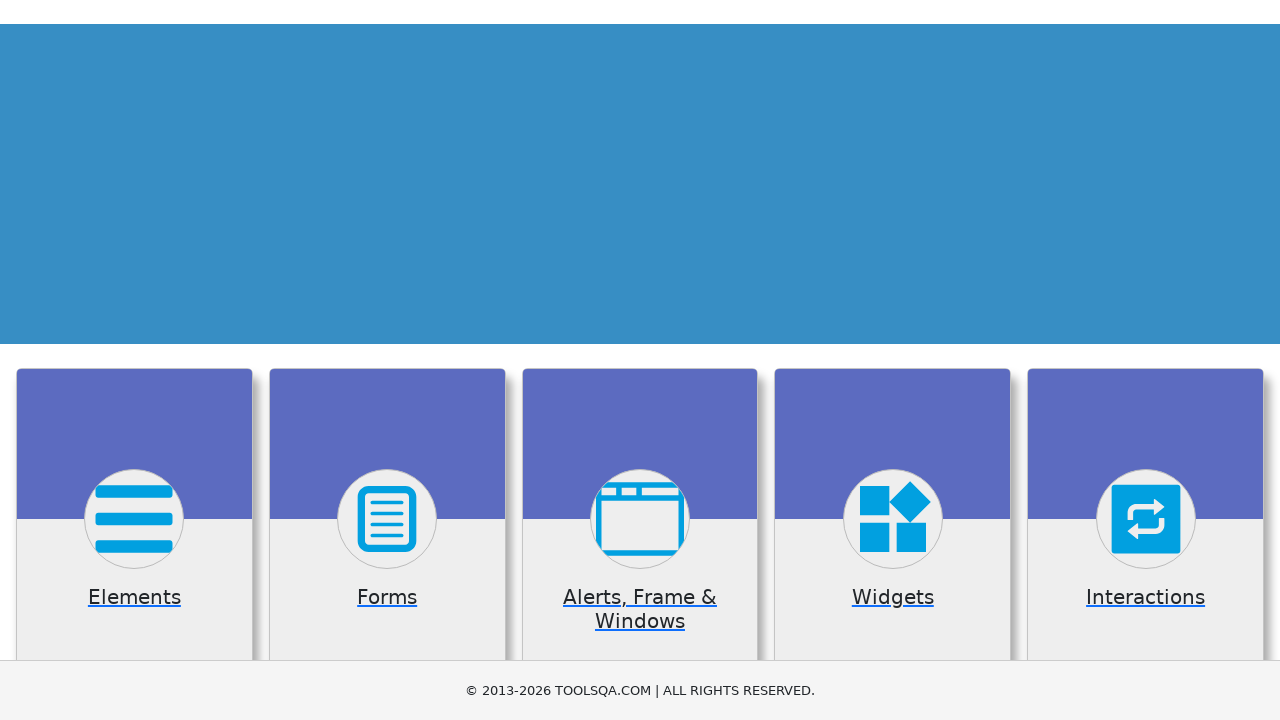

Verified that category cards are present on the page
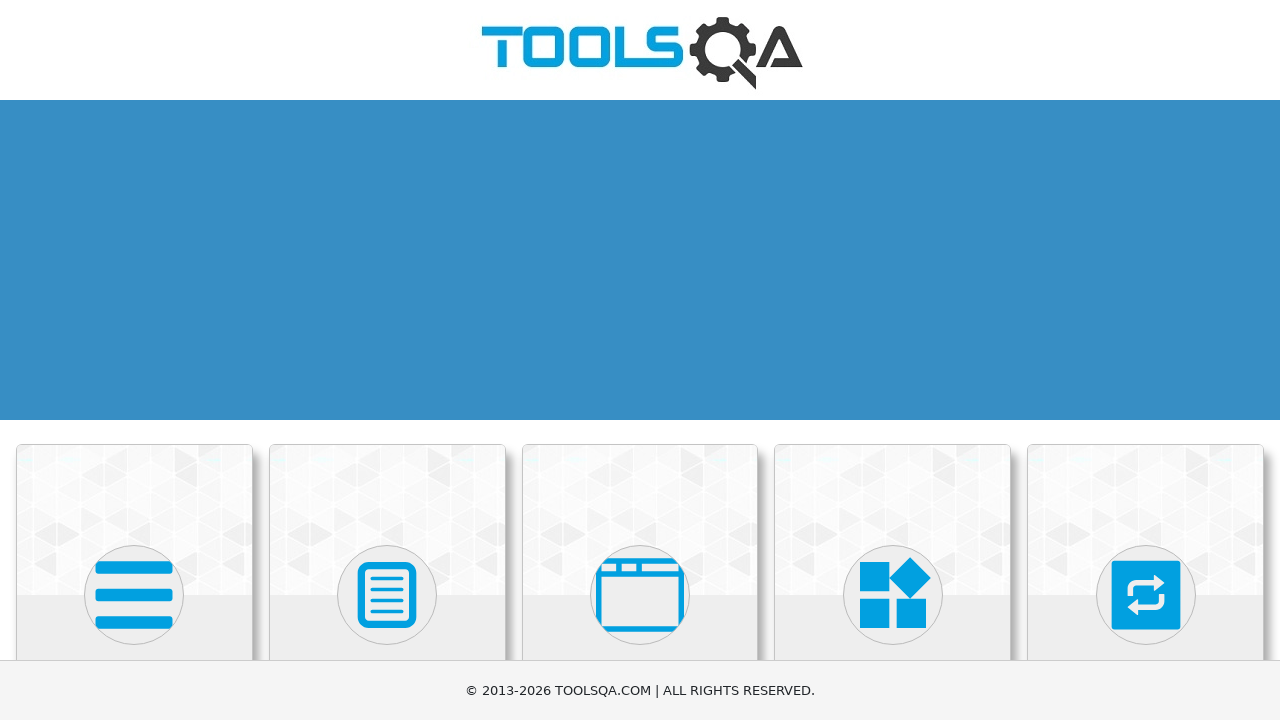

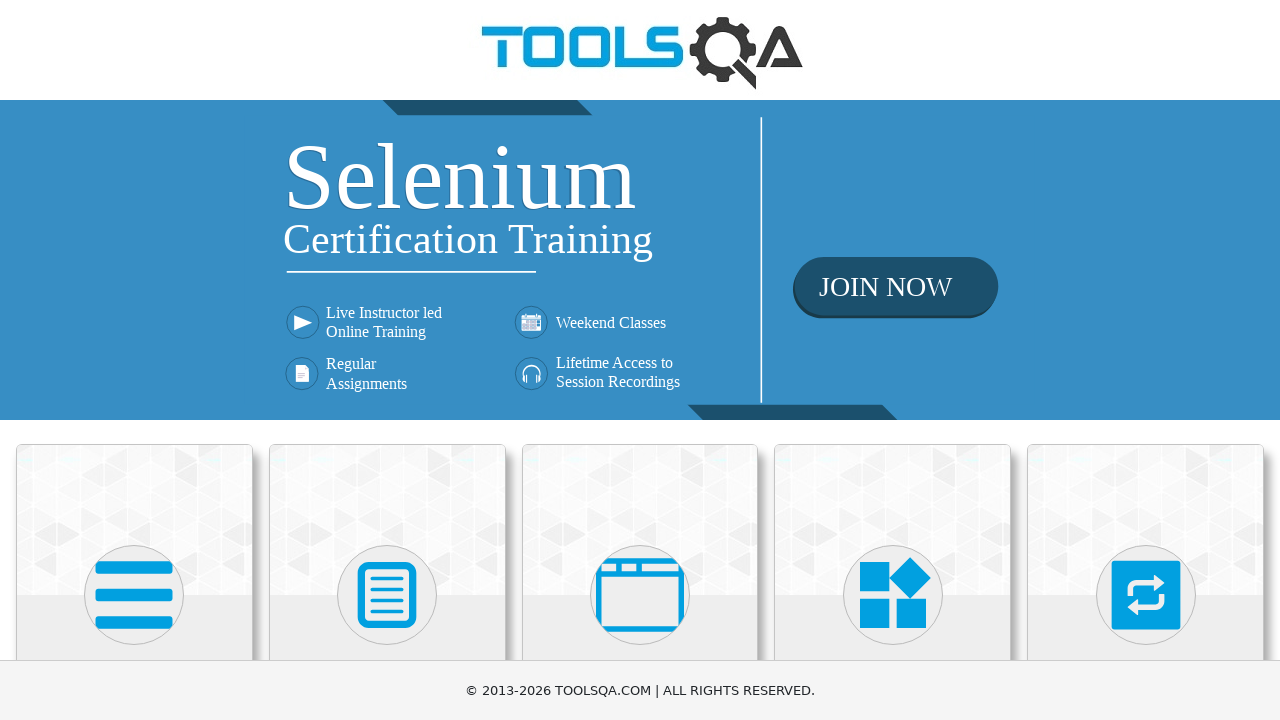